Tests JavaScript alert handling by clicking a button to trigger an alert and then accepting it

Starting URL: https://demo.automationtesting.in/Alerts.html

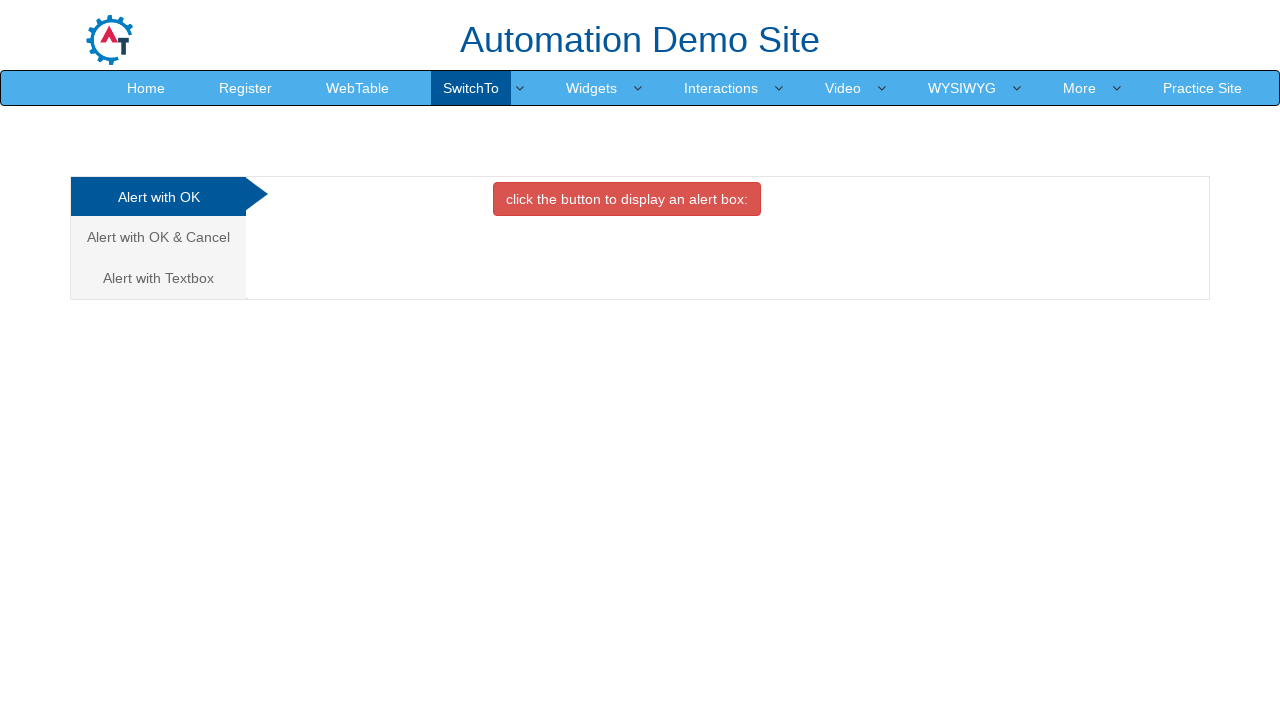

Clicked on 'Alert with OK' tab at (158, 197) on xpath=//a[text()='Alert with OK ']
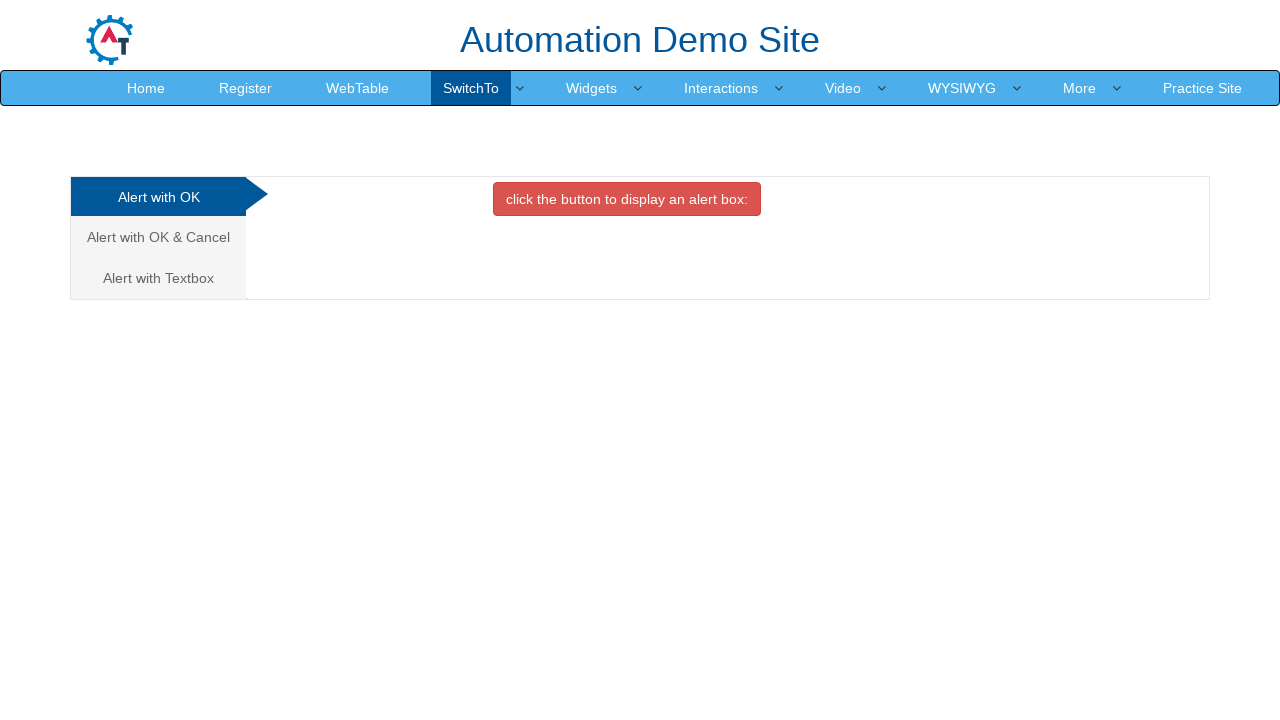

Set up dialog handler to accept alerts
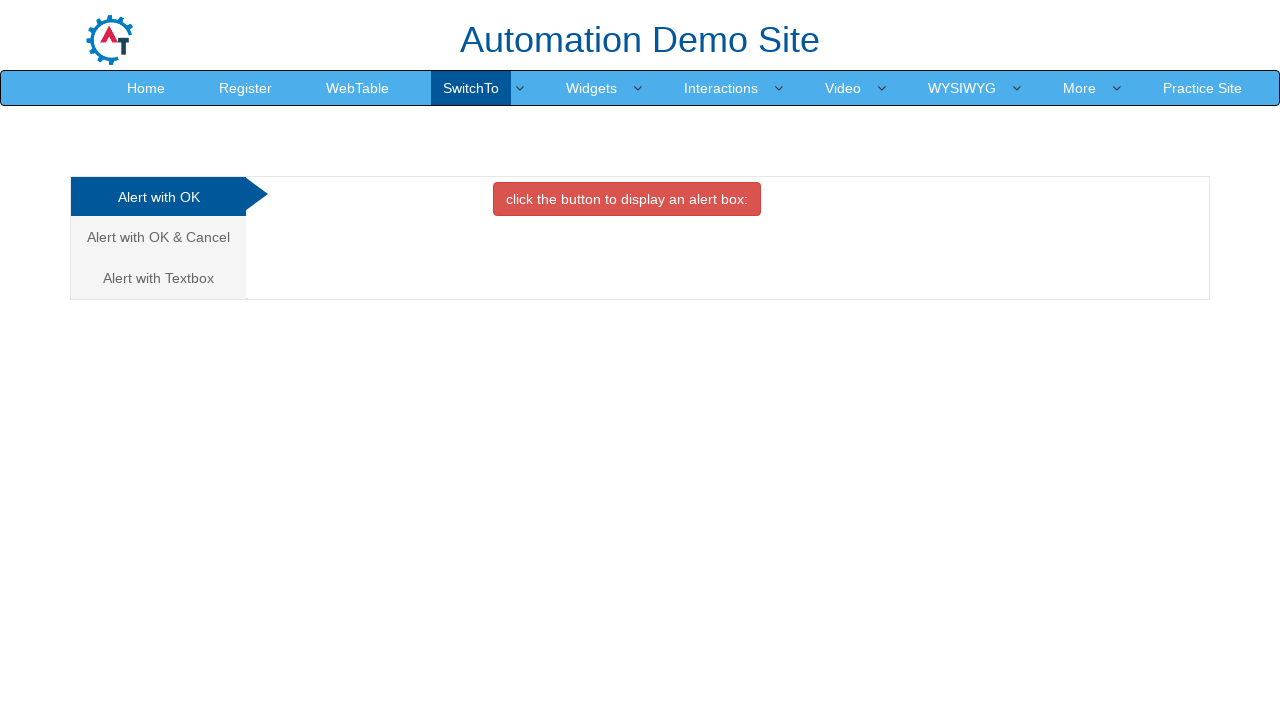

Clicked button to trigger JavaScript alert at (627, 199) on button.btn.btn-danger
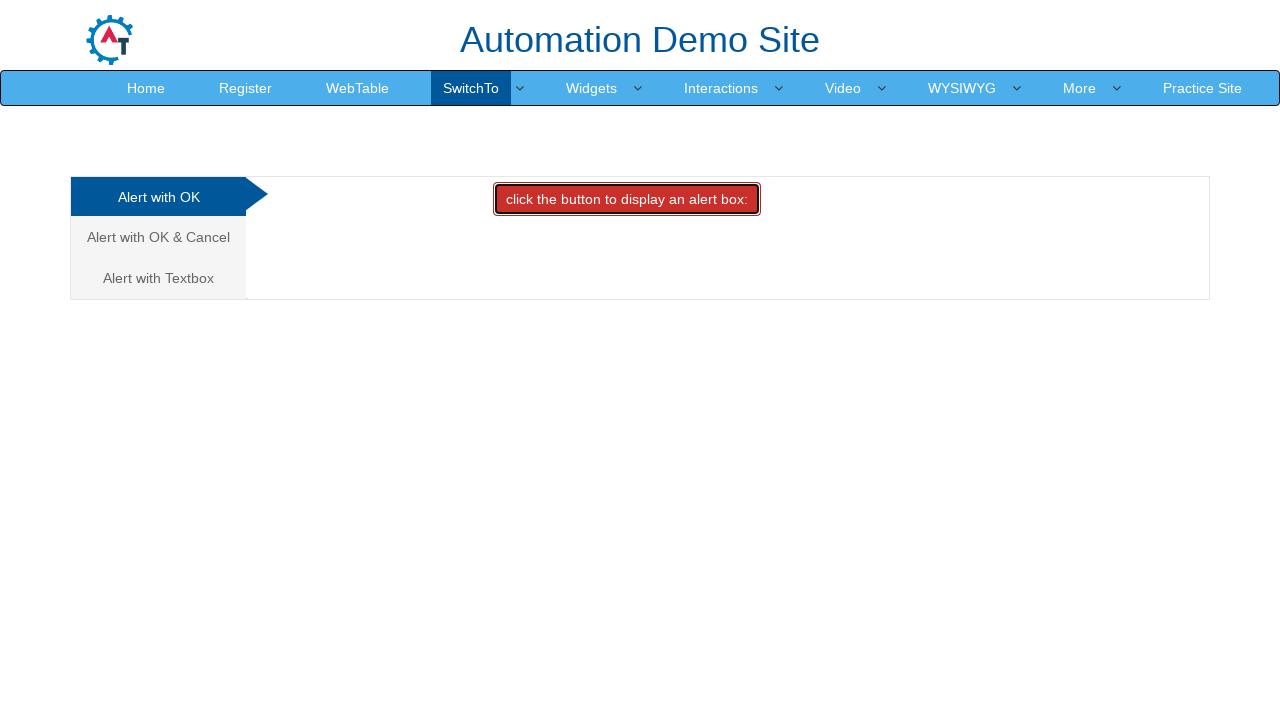

Alert was handled and dialog closed
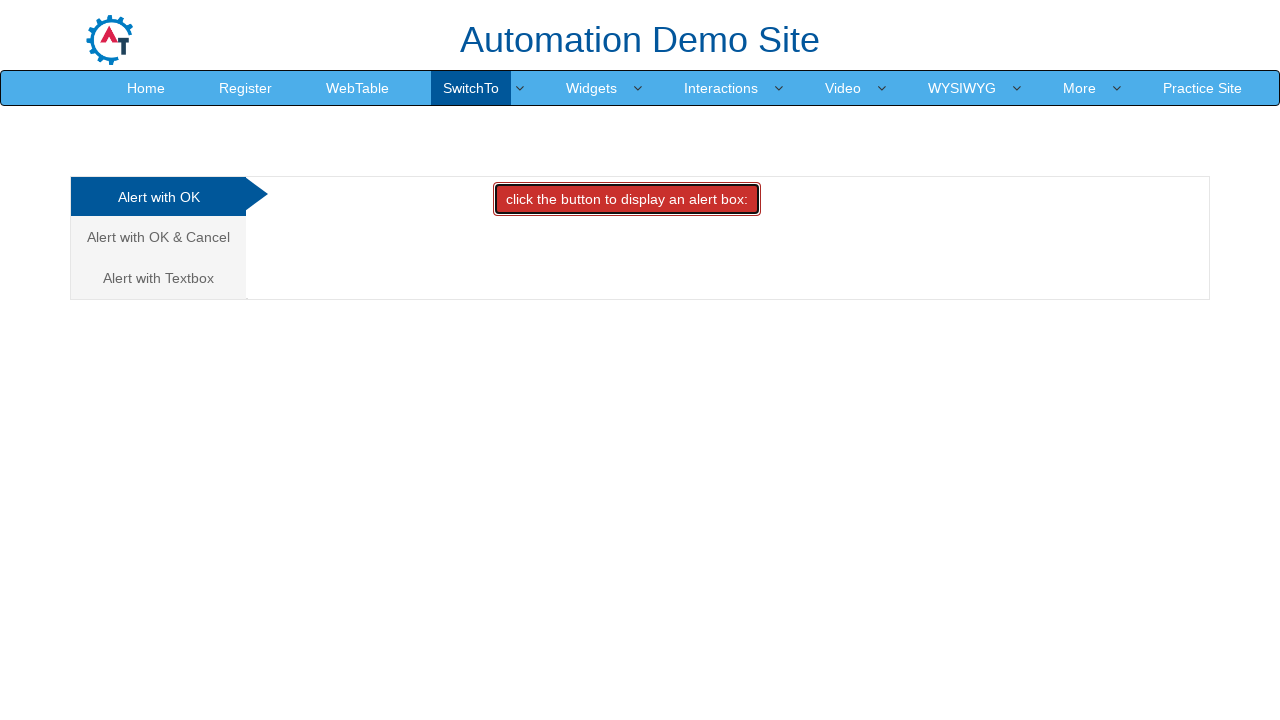

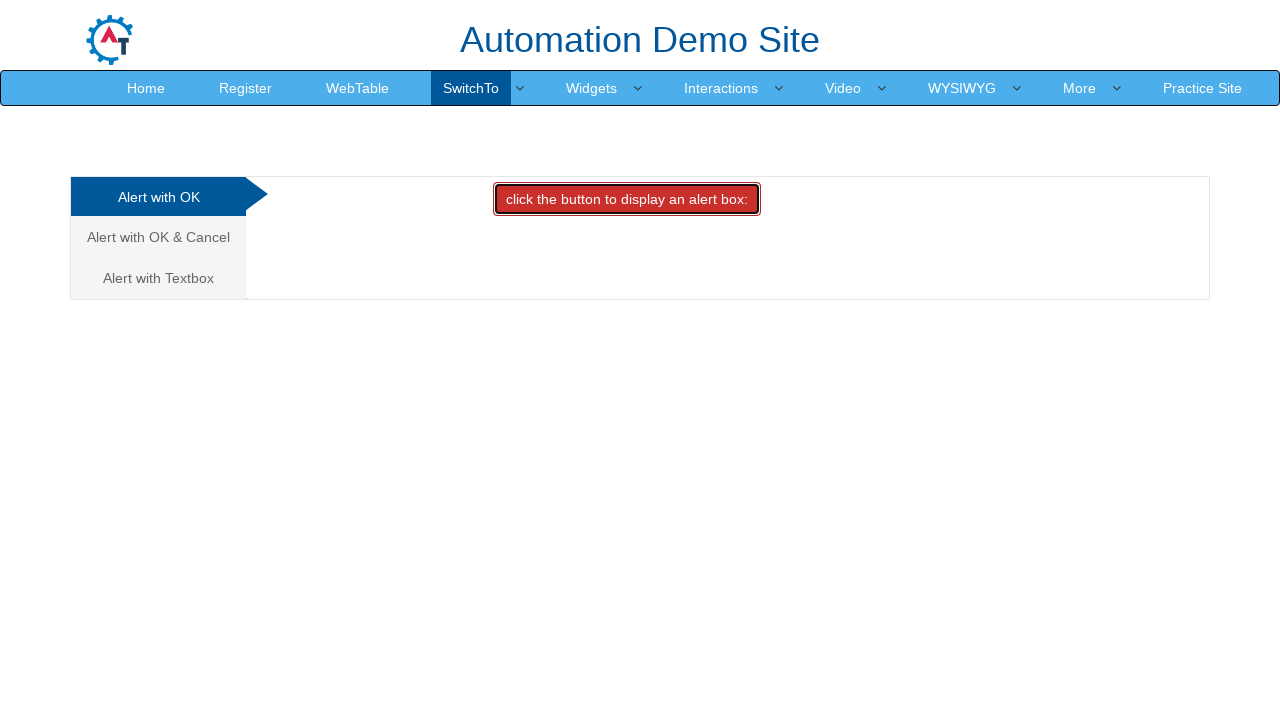